Tests multiple window handling functionality by opening separate windows and switching between them to verify window management works correctly

Starting URL: http://demo.automationtesting.in/Windows.html

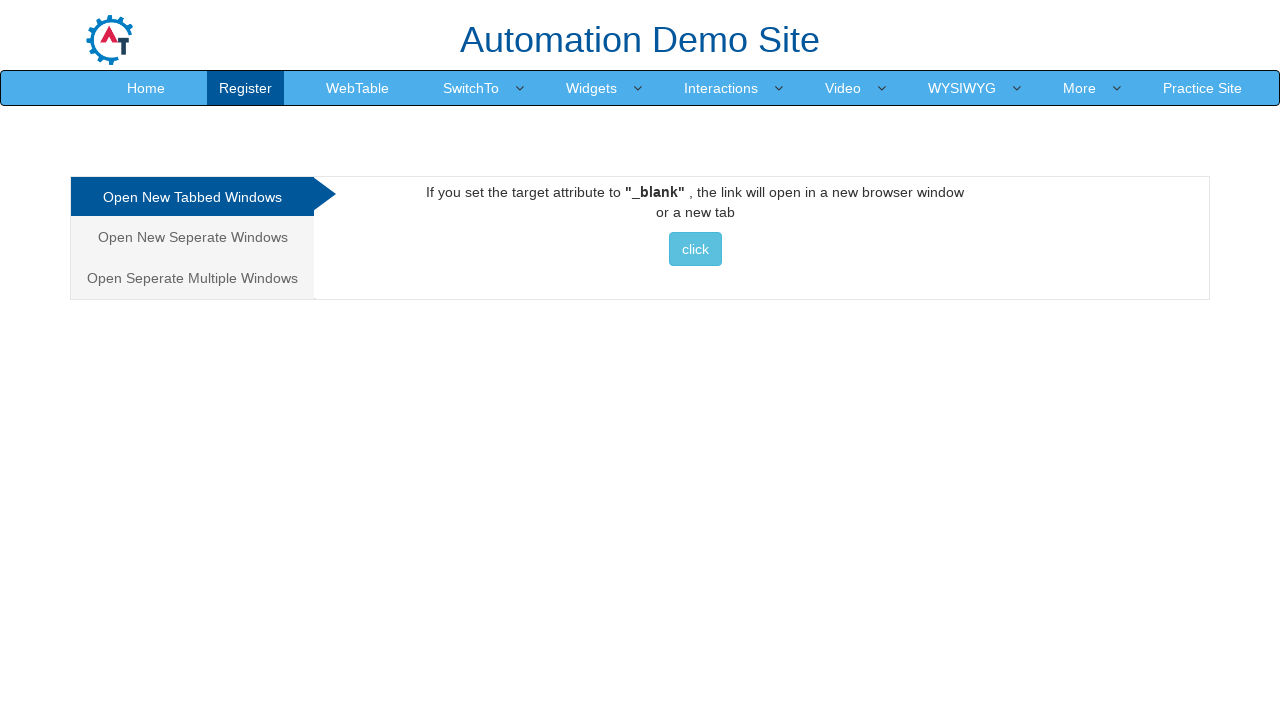

Clicked on 'Open Separate Multiple Windows' tab at (192, 278) on xpath=//a[text()='Open Seperate Multiple Windows']
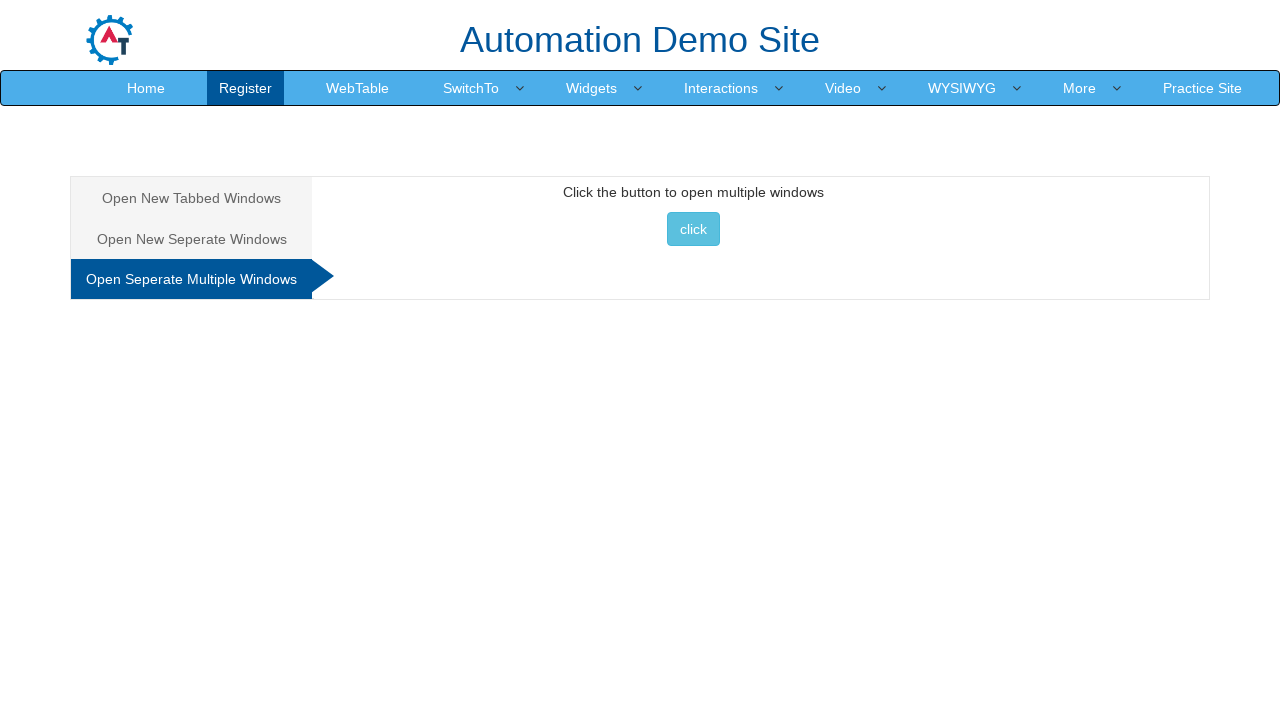

Clicked button to open multiple windows at (693, 229) on xpath=//button[@onclick='multiwindow()']
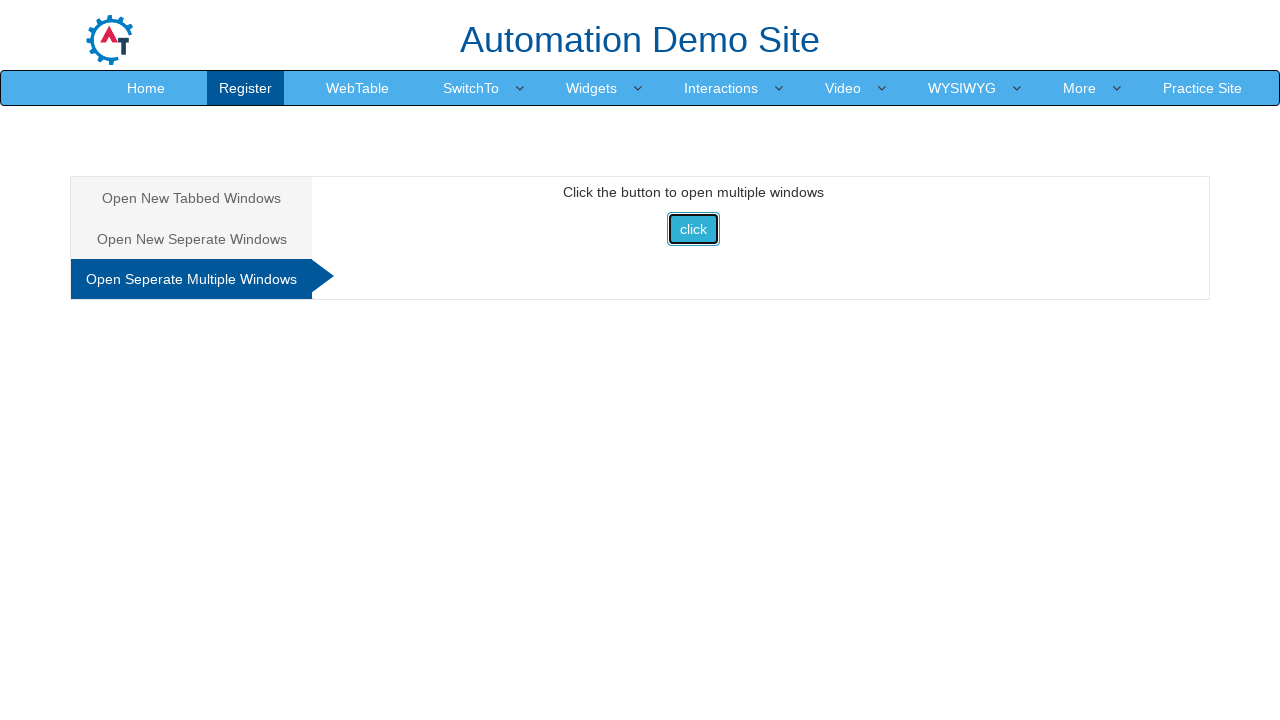

Captured first new window/page
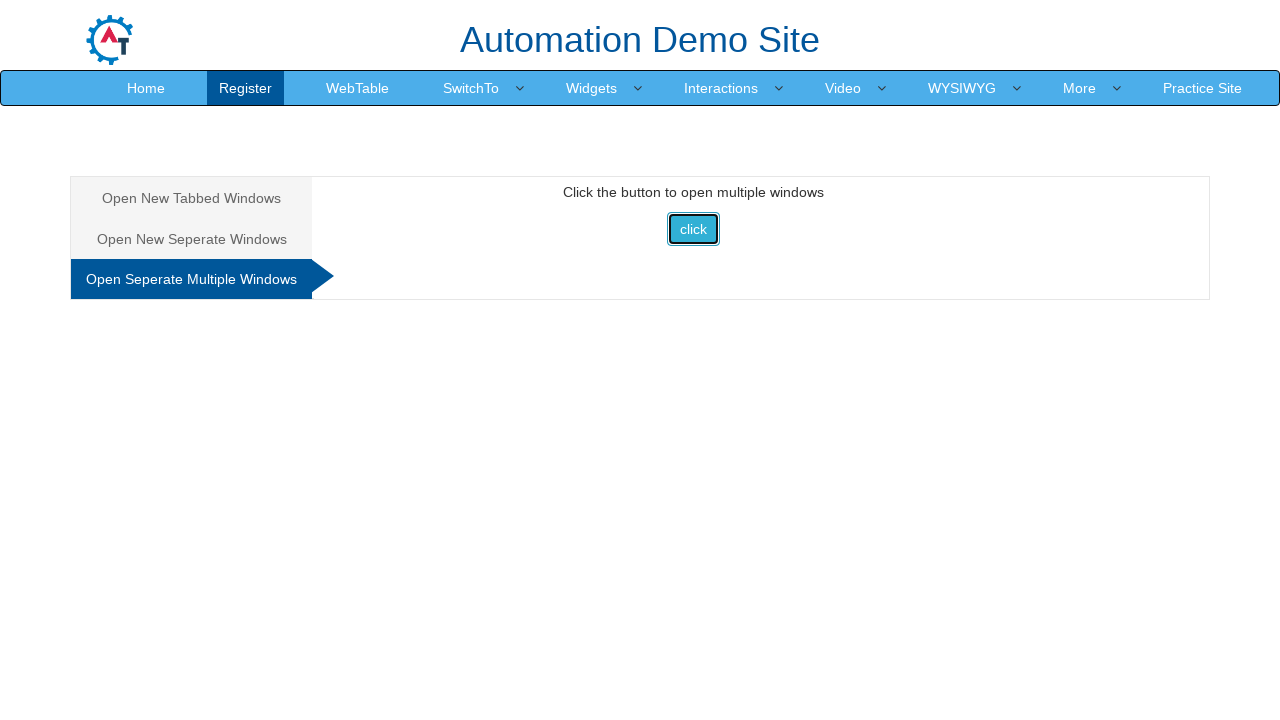

Captured second new window/page
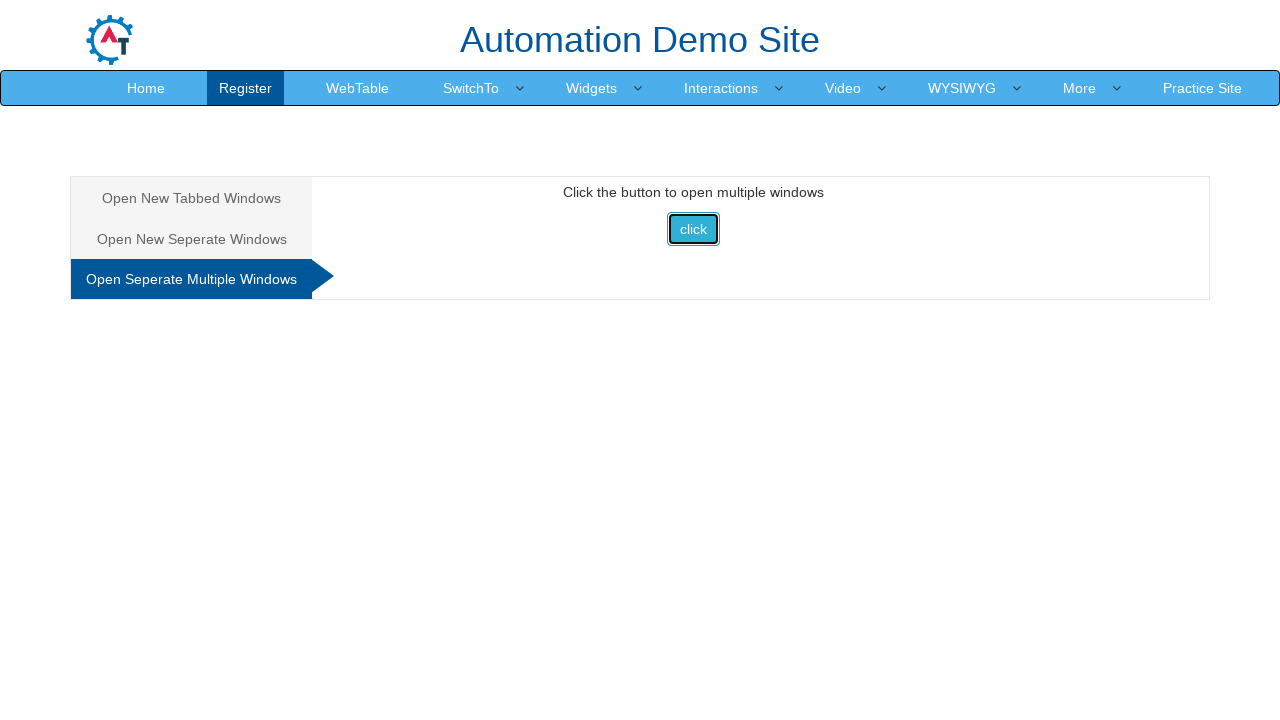

Retrieved default window title: 'Frames & windows'
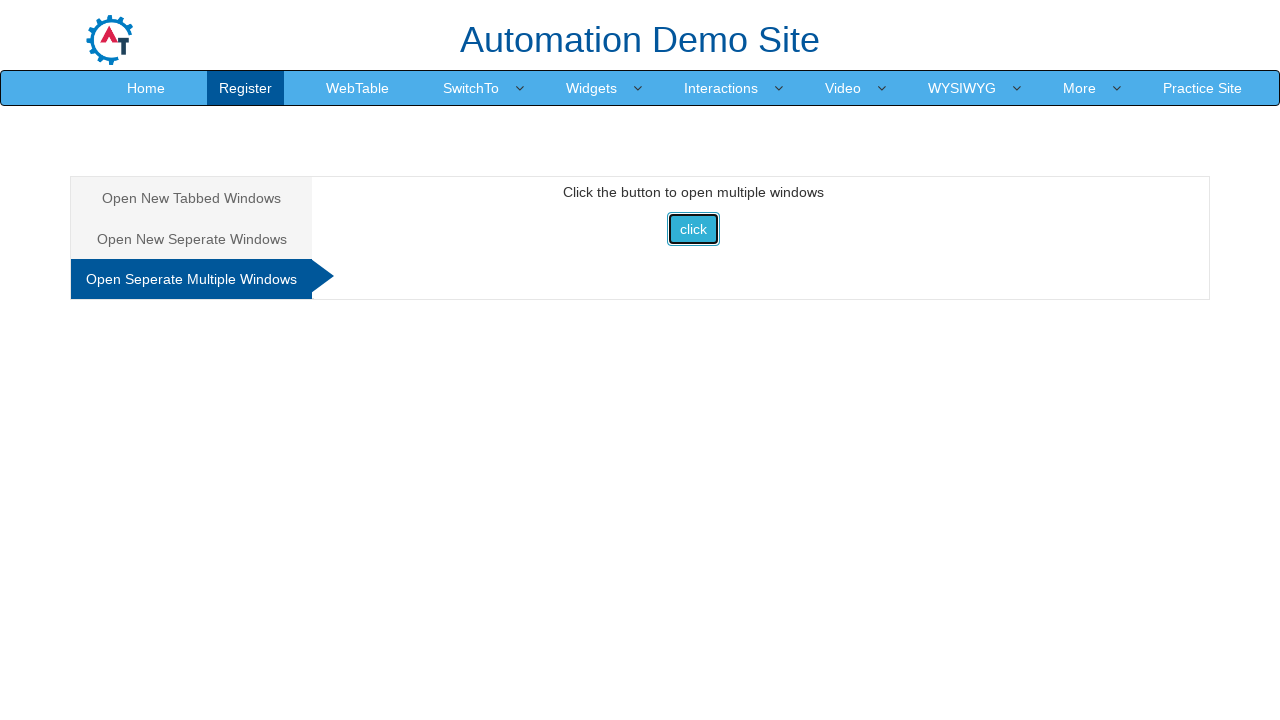

Retrieved first window title: 'Selenium'
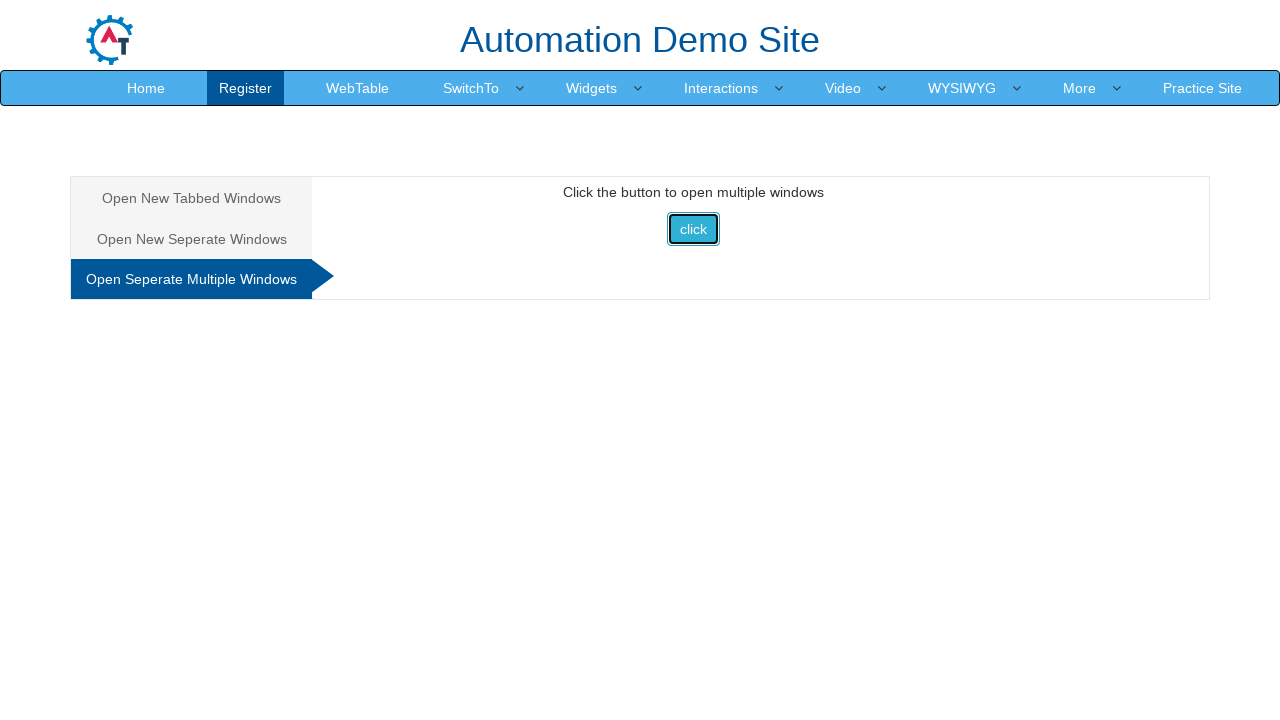

Retrieved second window title: 'Selenium'
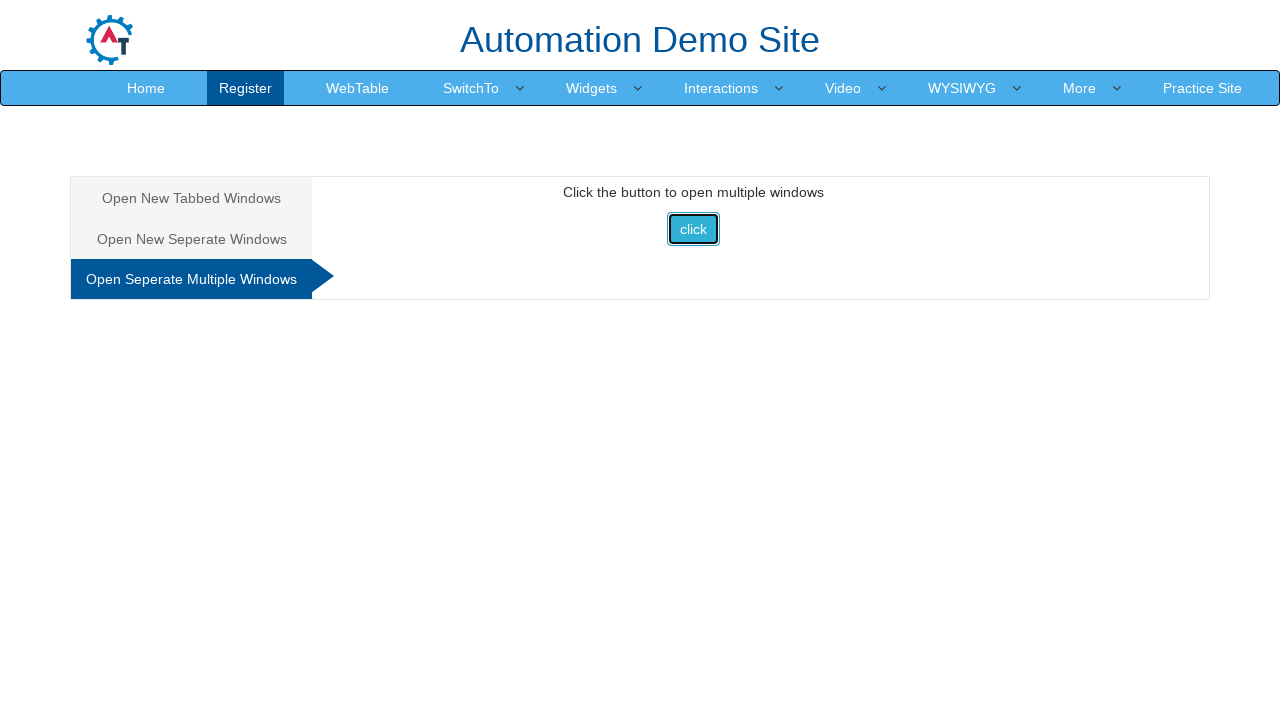

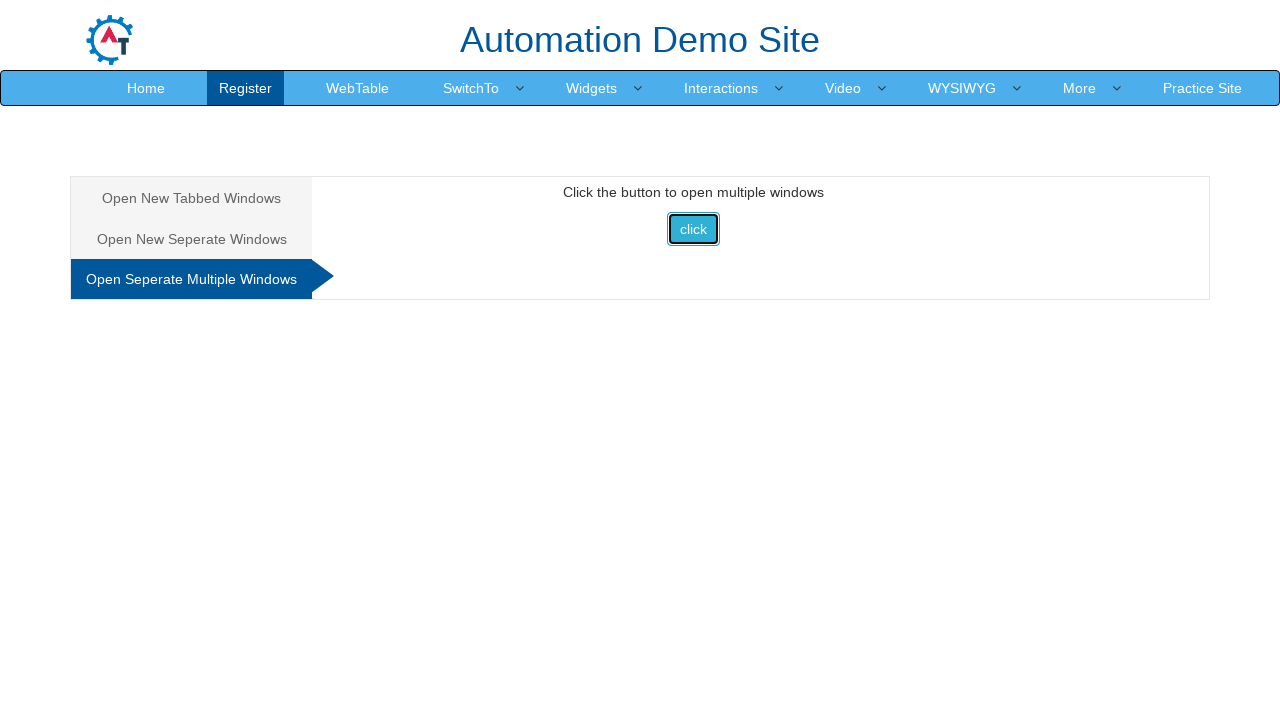